Tests a text box form by filling in full name, email, current address, and permanent address fields, then submitting the form

Starting URL: https://demoqa.com/text-box

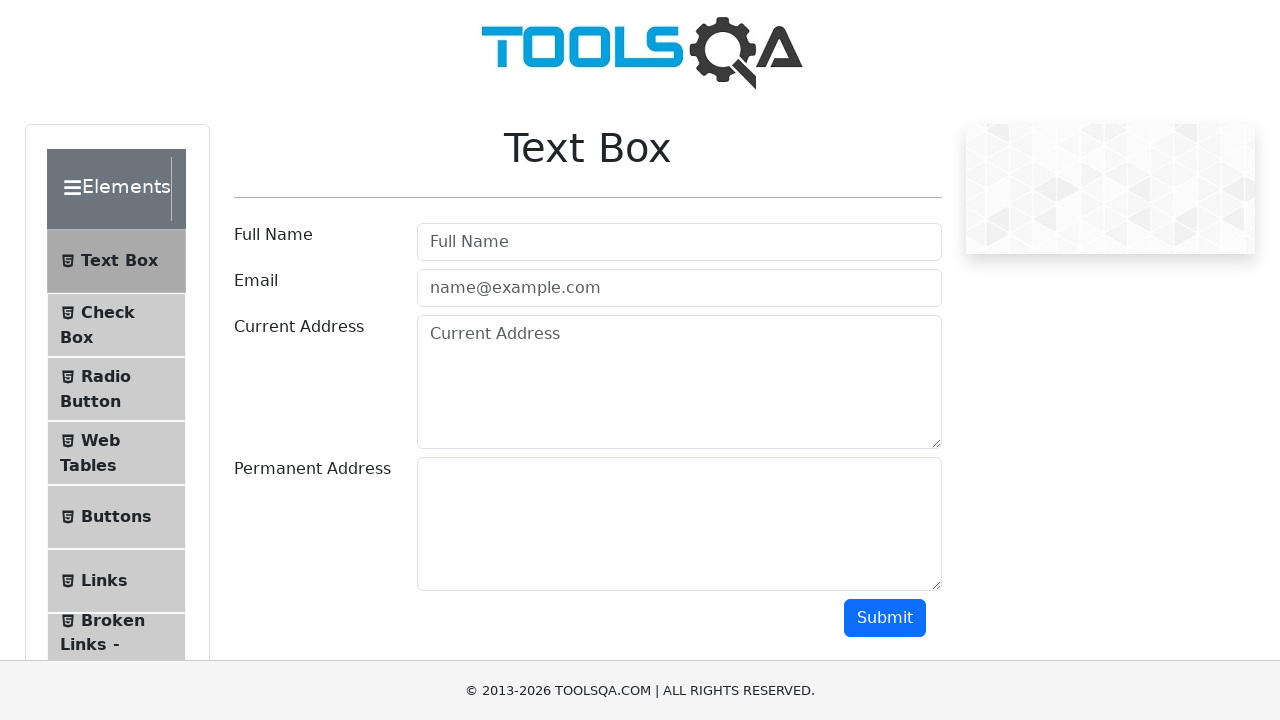

Clicked Full Name textbox at (679, 242) on internal:role=textbox[name="Full Name"i]
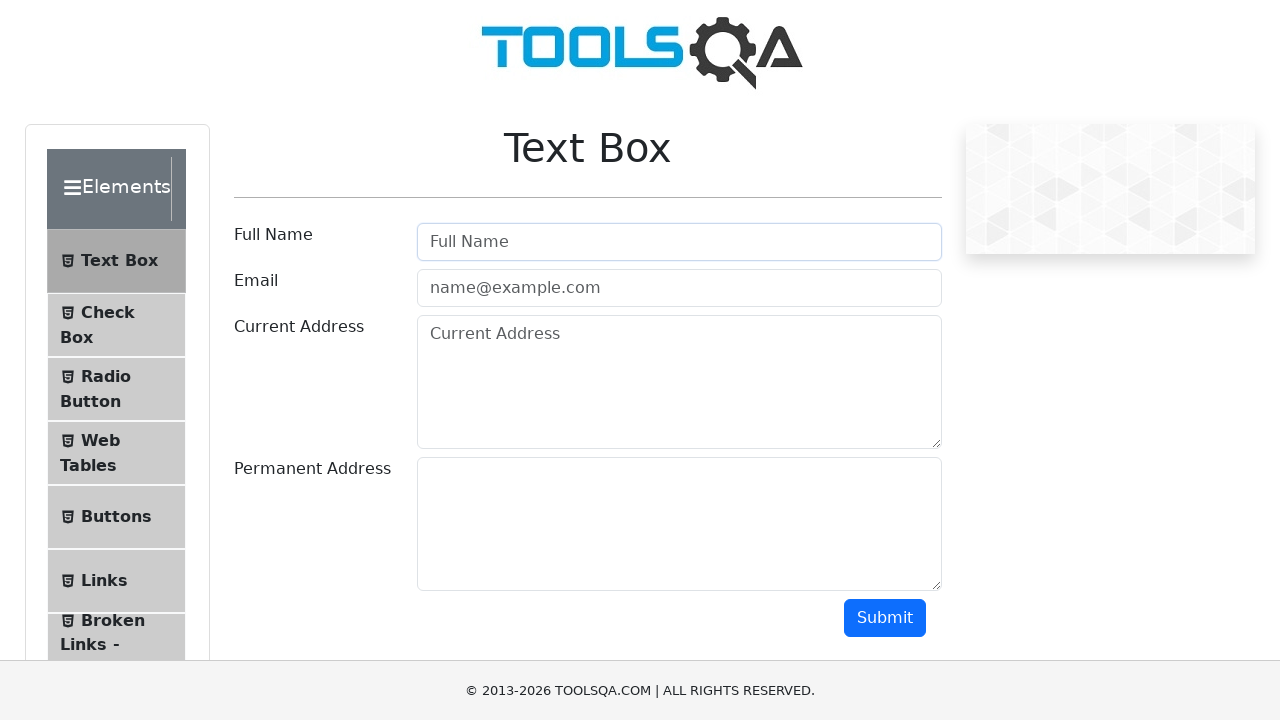

Filled Full Name field with 'Marcus Johnson' on internal:role=textbox[name="Full Name"i]
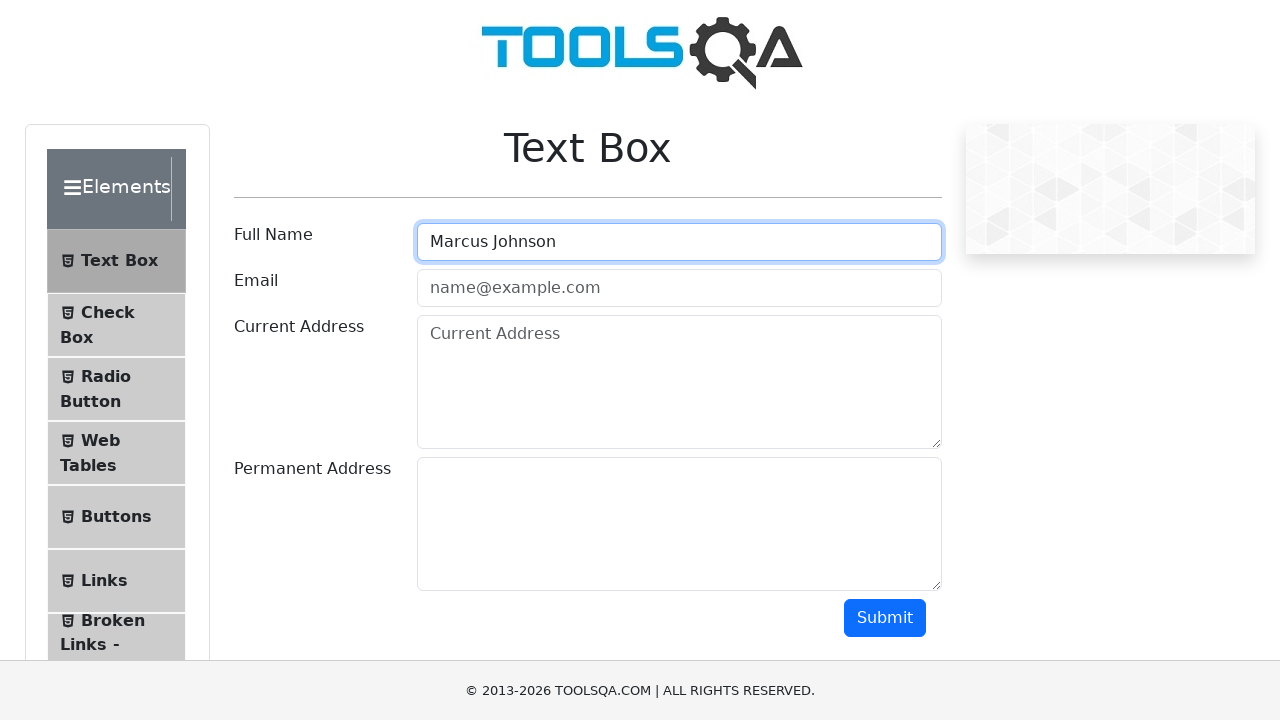

Clicked Email textbox at (679, 288) on internal:role=textbox[name="name@example.com"i]
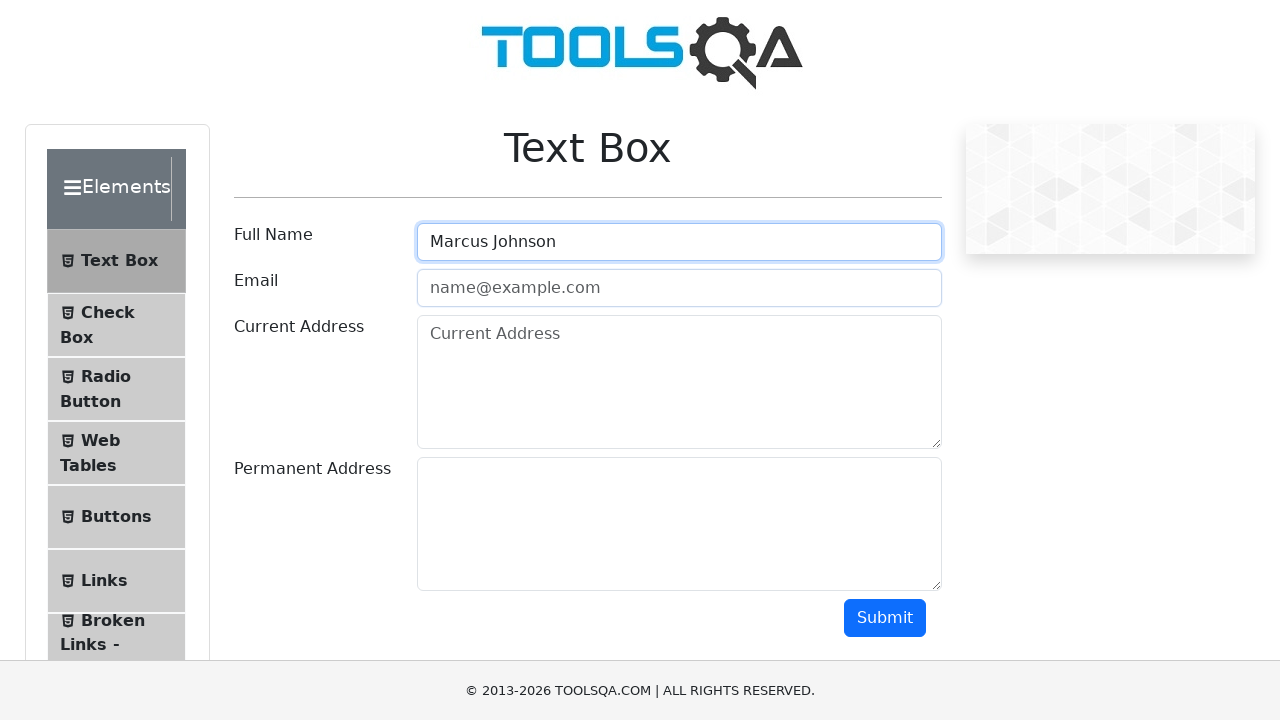

Filled Email field with 'marcus.johnson@example.com' on internal:role=textbox[name="name@example.com"i]
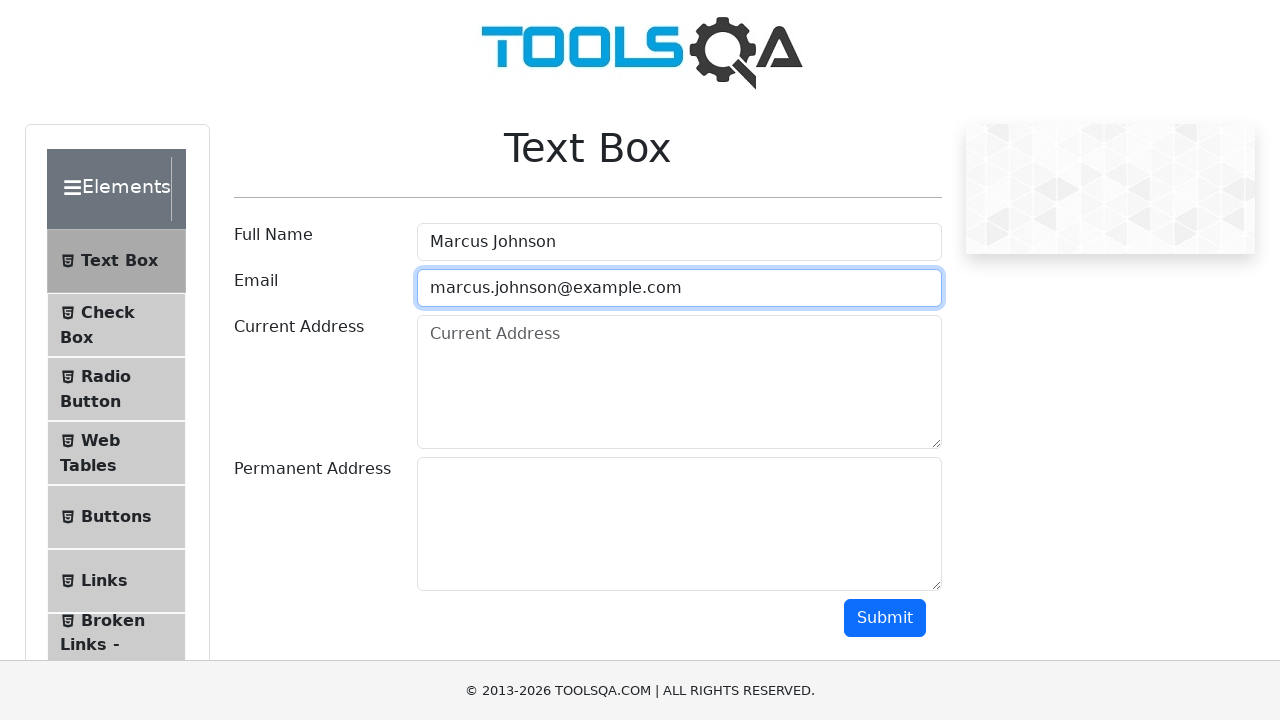

Clicked Current Address textbox at (679, 382) on internal:role=textbox[name="Current Address"i]
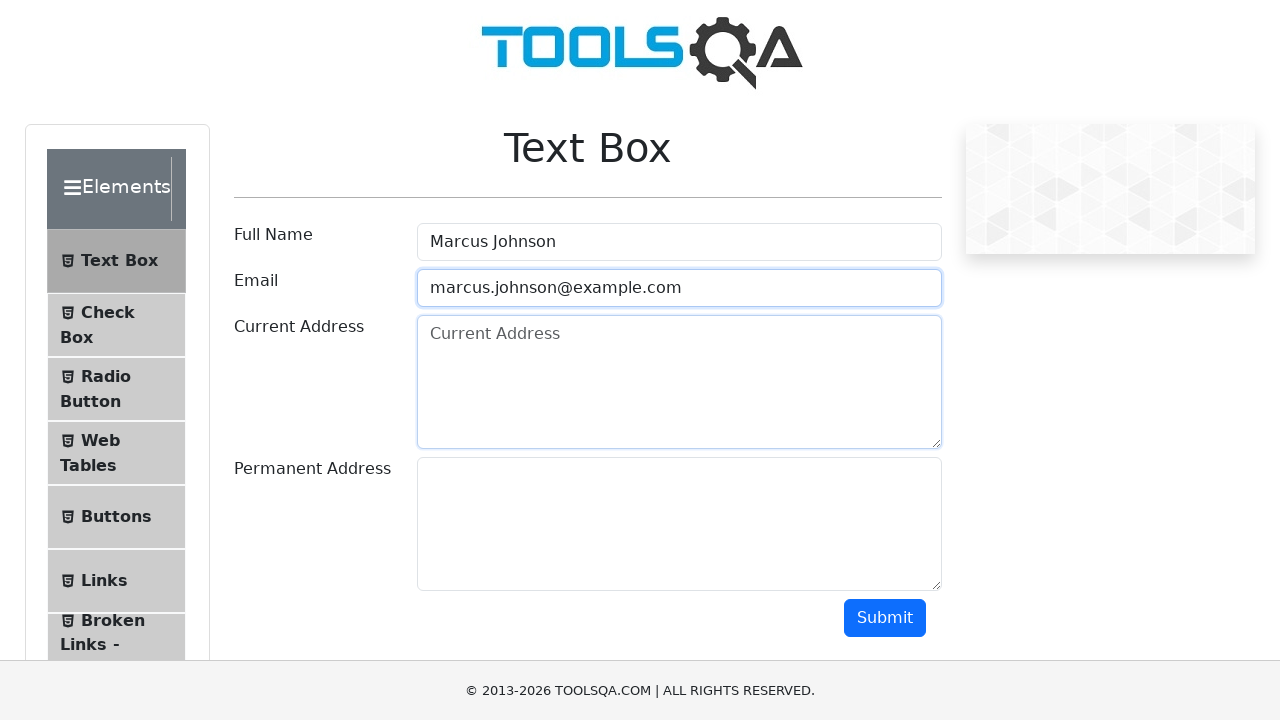

Filled Current Address field with '123 Oak Street, Springfield' on internal:role=textbox[name="Current Address"i]
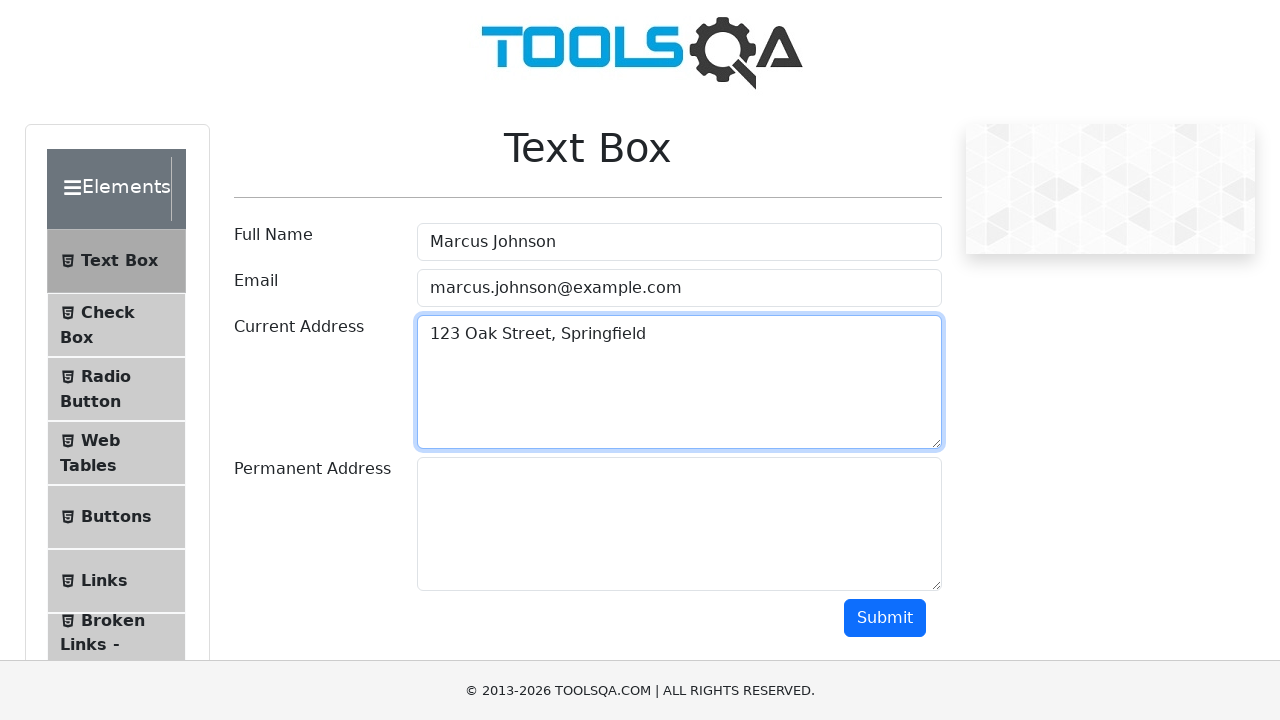

Clicked Permanent Address textbox at (679, 524) on #permanentAddress
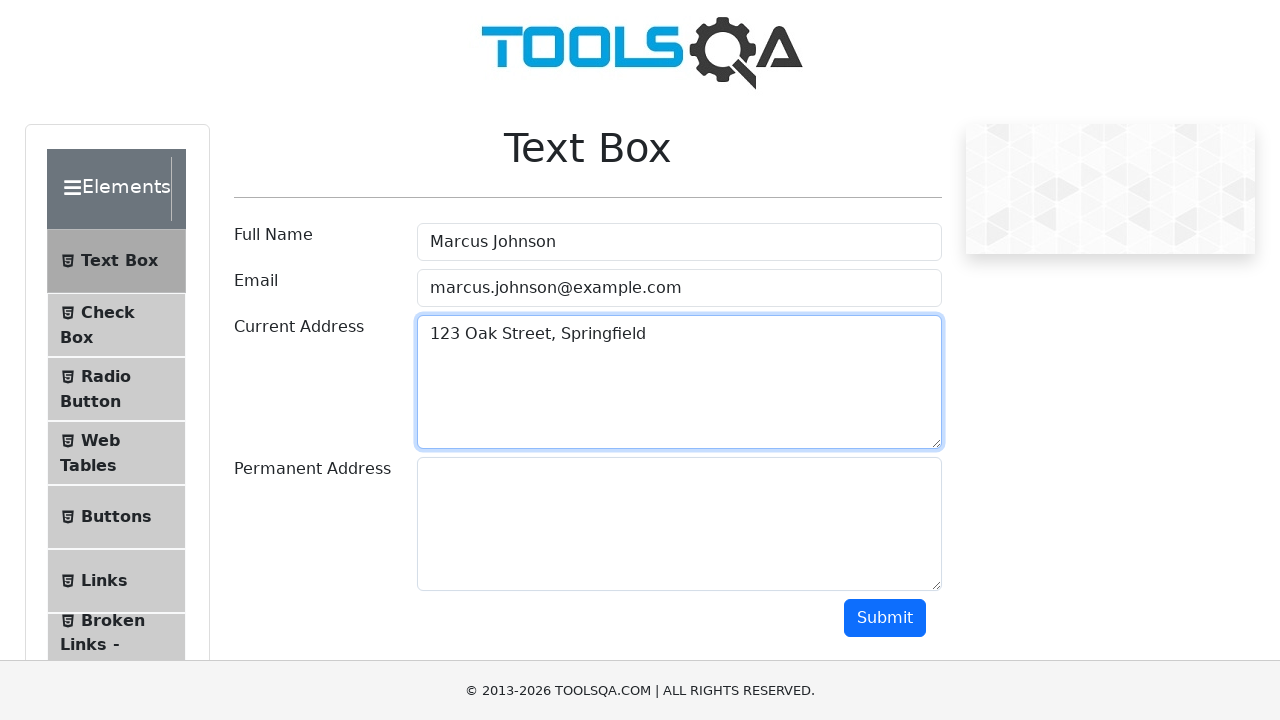

Filled Permanent Address field with '456 Maple Avenue, Riverside' on #permanentAddress
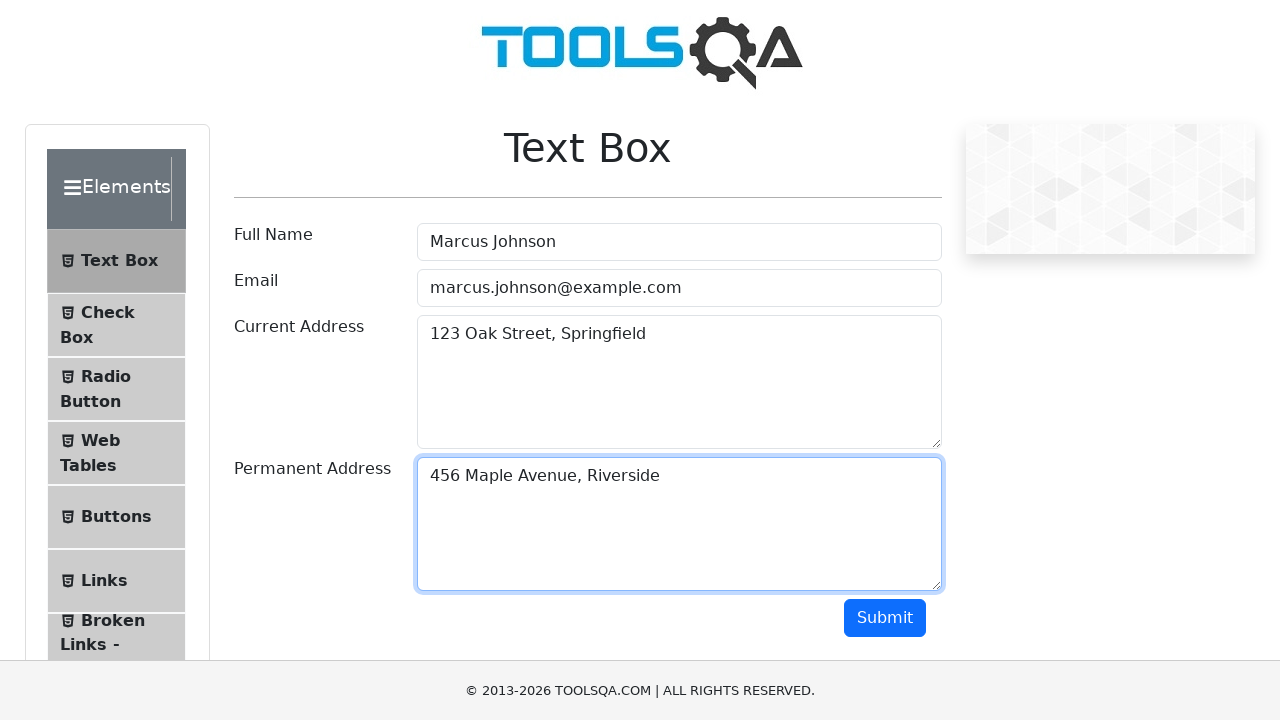

Clicked Submit button to submit the form at (885, 618) on internal:role=button[name="Submit"i]
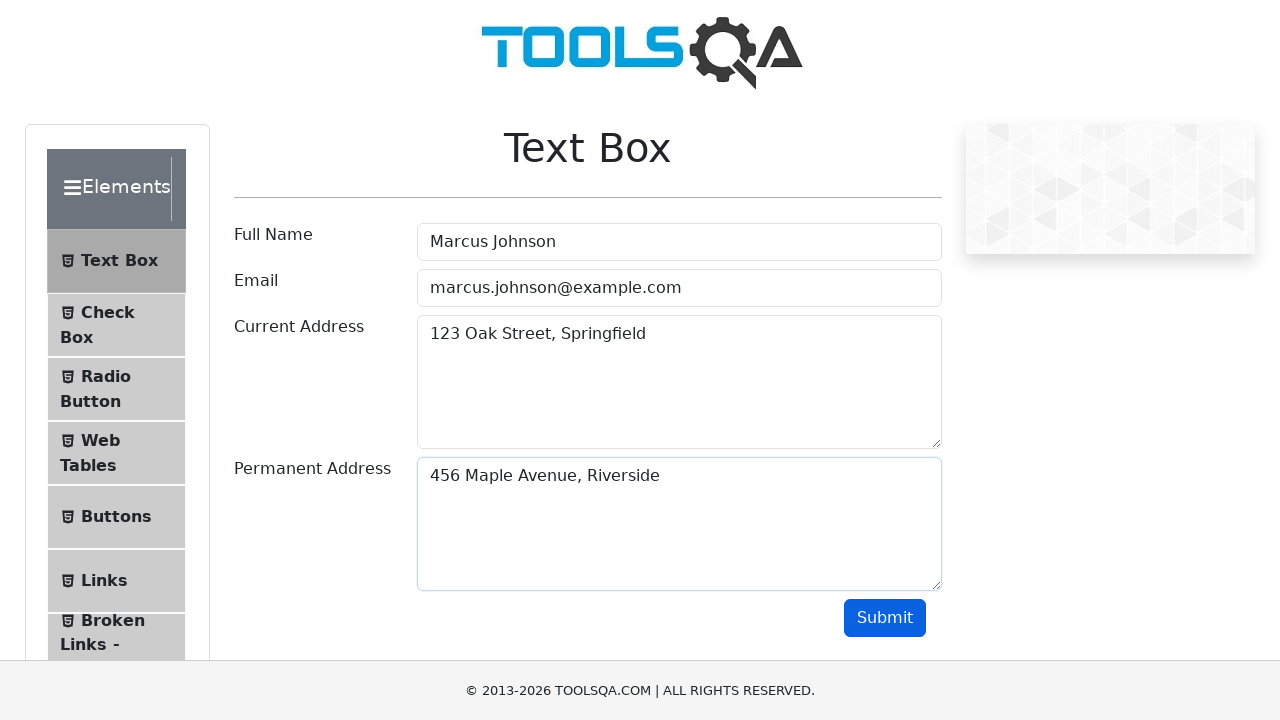

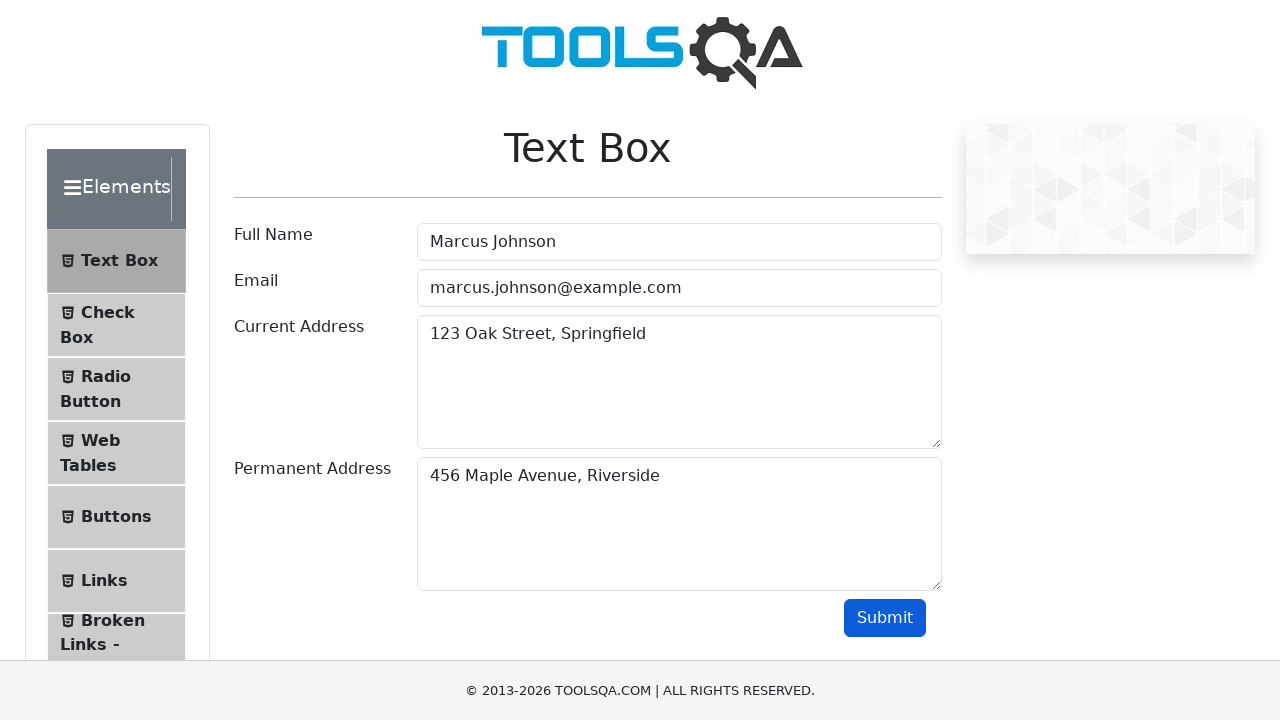